Tests button interactions by performing a double-click action on the double click button

Starting URL: https://demoqa.com/buttons

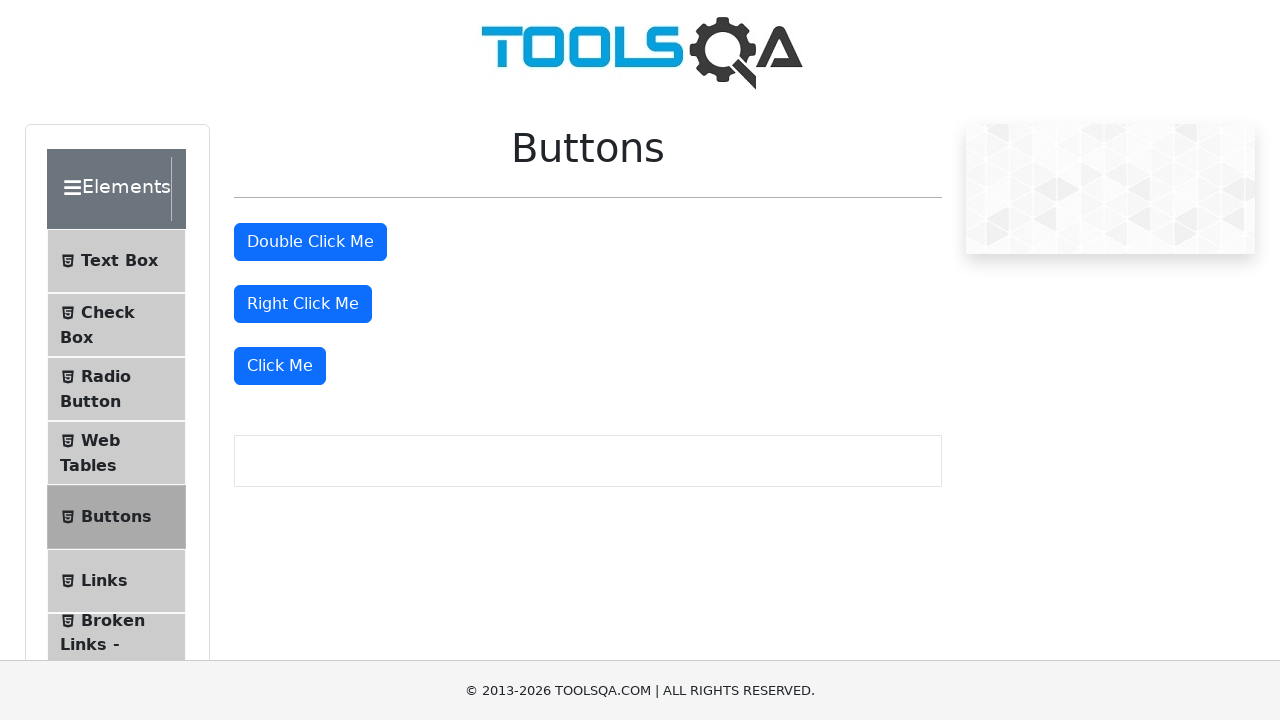

Navigated to https://demoqa.com/buttons
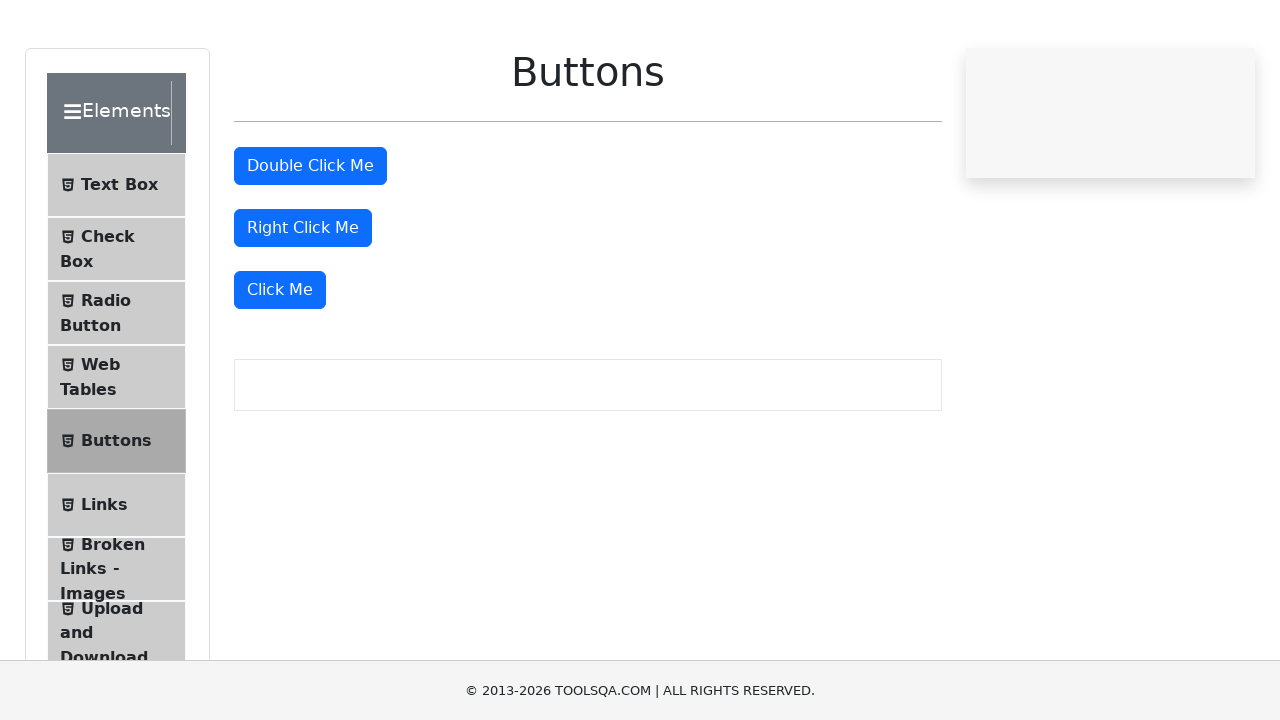

Double-clicked the double click button at (310, 242) on button#doubleClickBtn
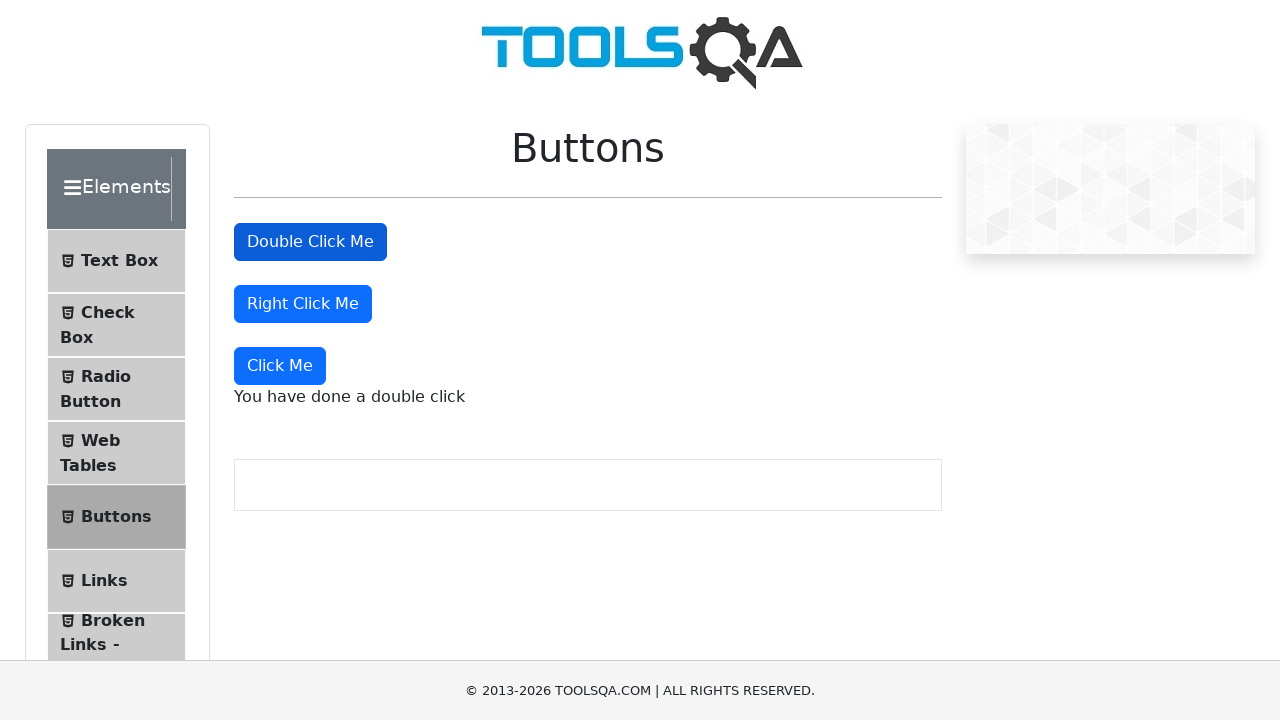

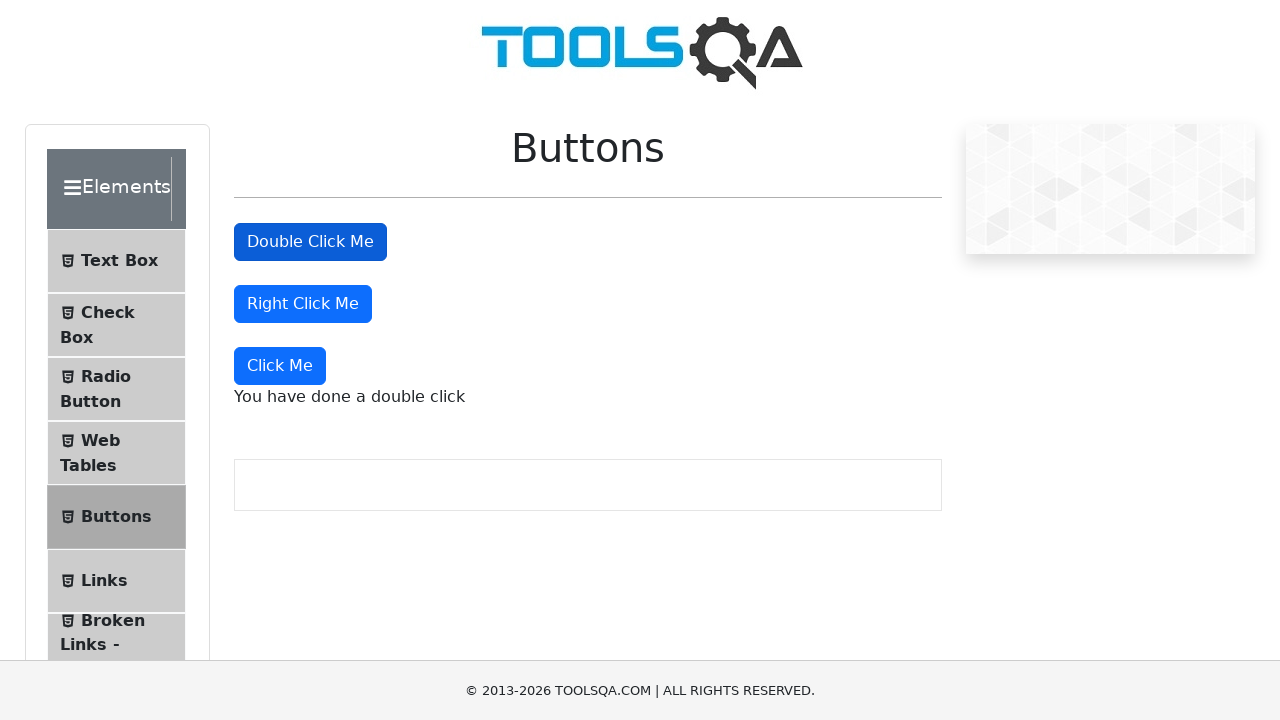